Tests window switching functionality by opening a new window, switching to it, and verifying content in both windows

Starting URL: https://the-internet.herokuapp.com/windows

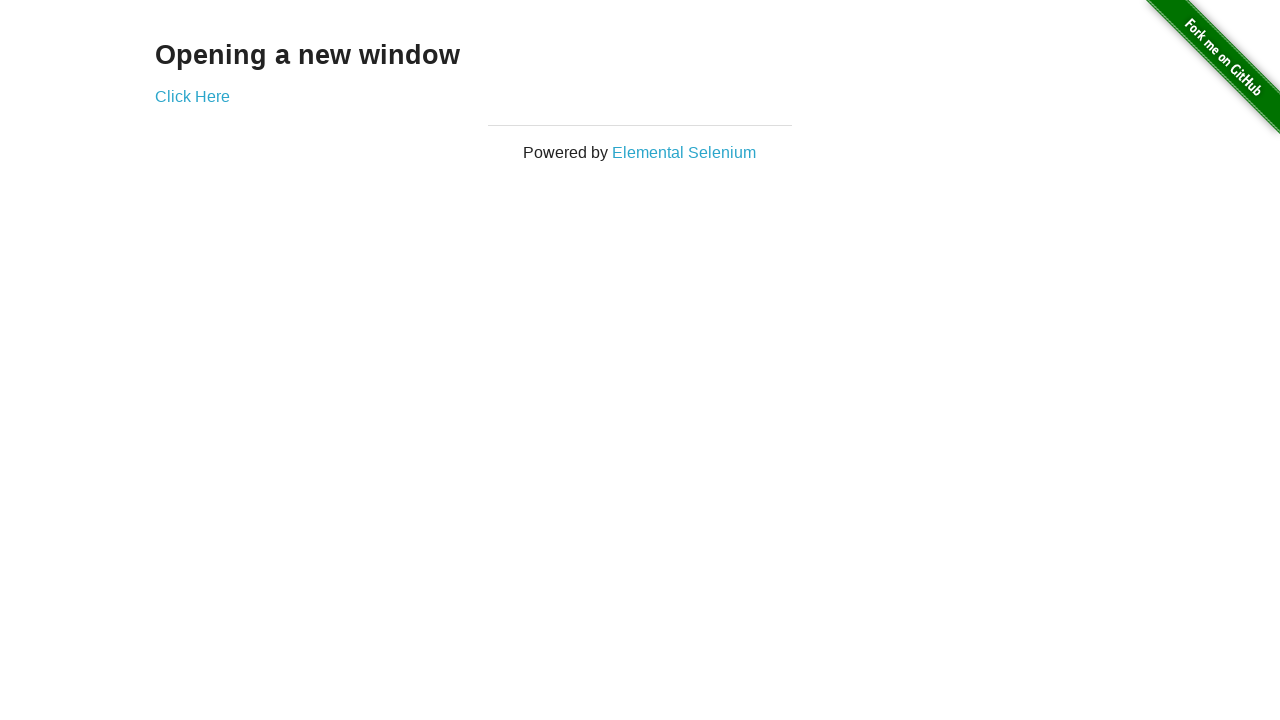

Clicked 'Click Here' link to open new window at (192, 96) on text=Click Here
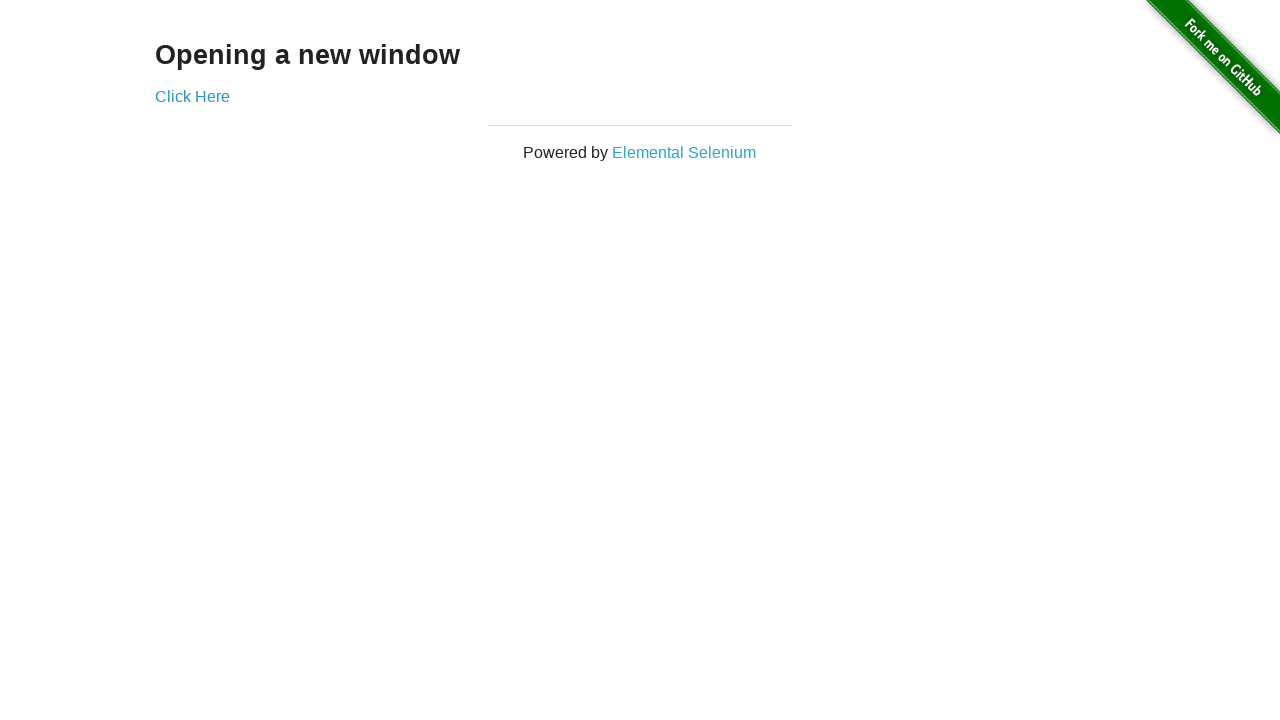

Retrieved new window page handle from context
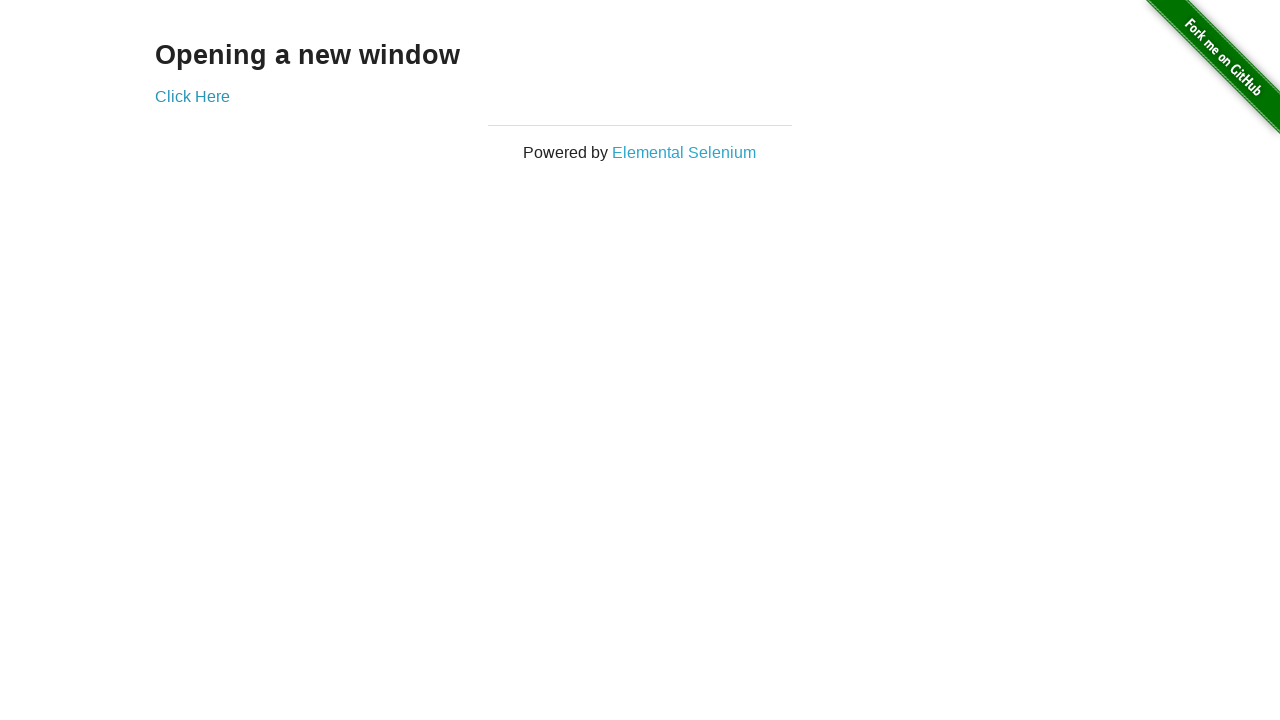

Waited for new window to fully load
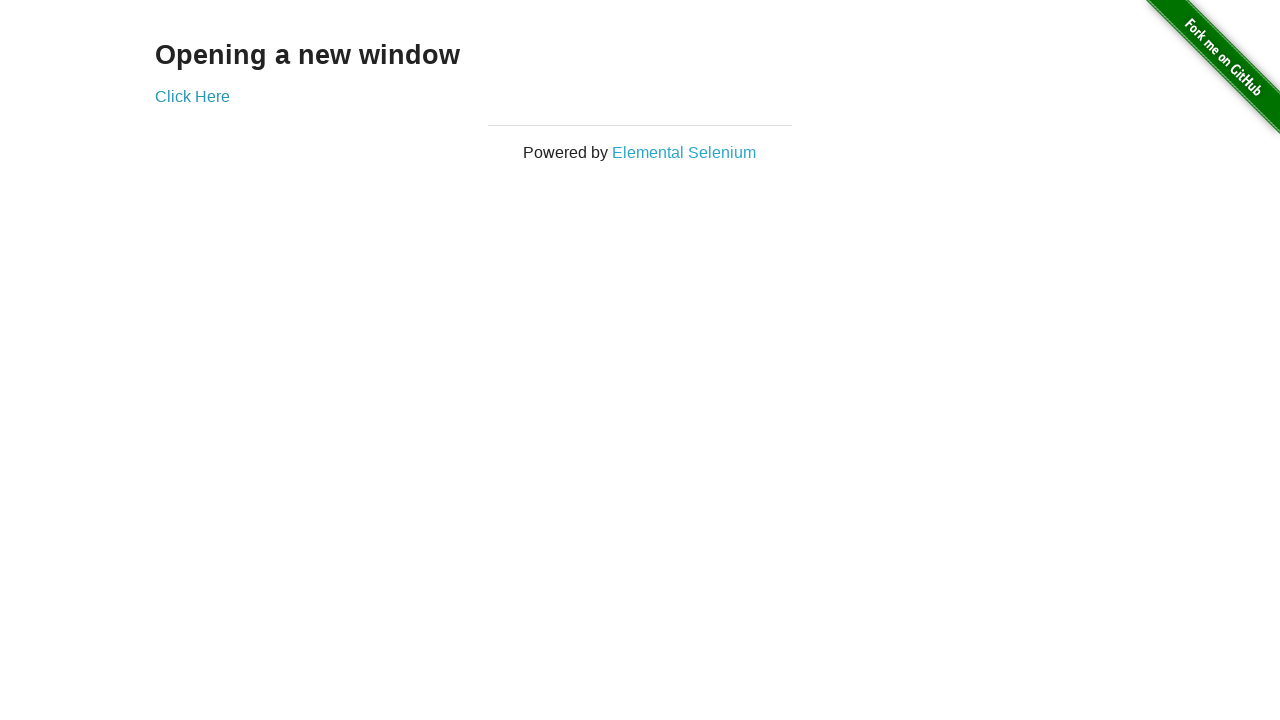

Verified 'New Window' text is present in new window heading
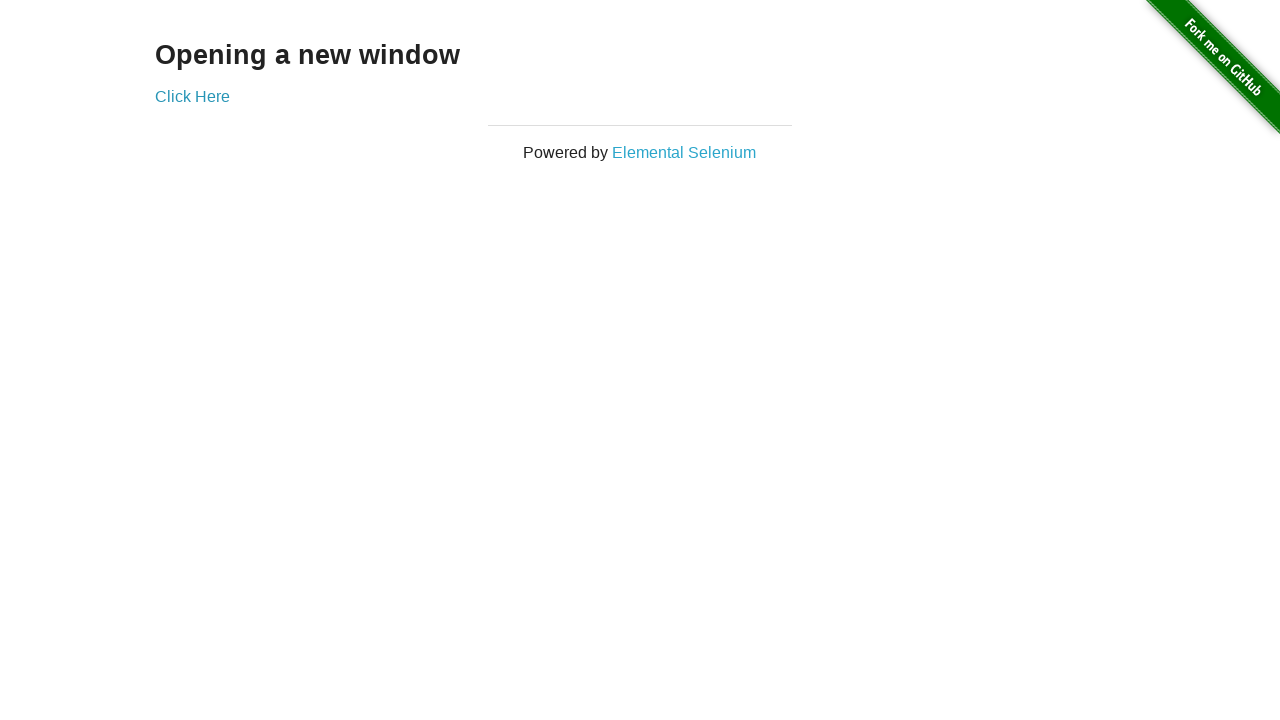

Closed the new window
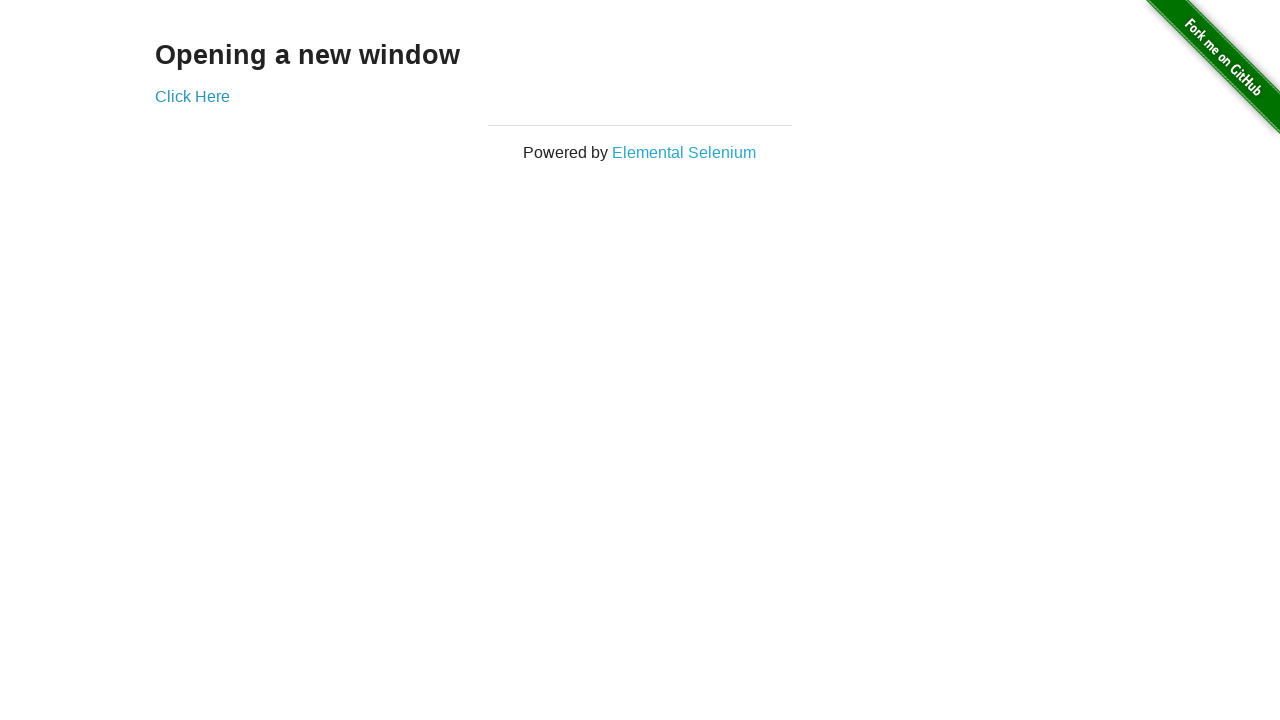

Verified original window heading shows 'Opening a new window'
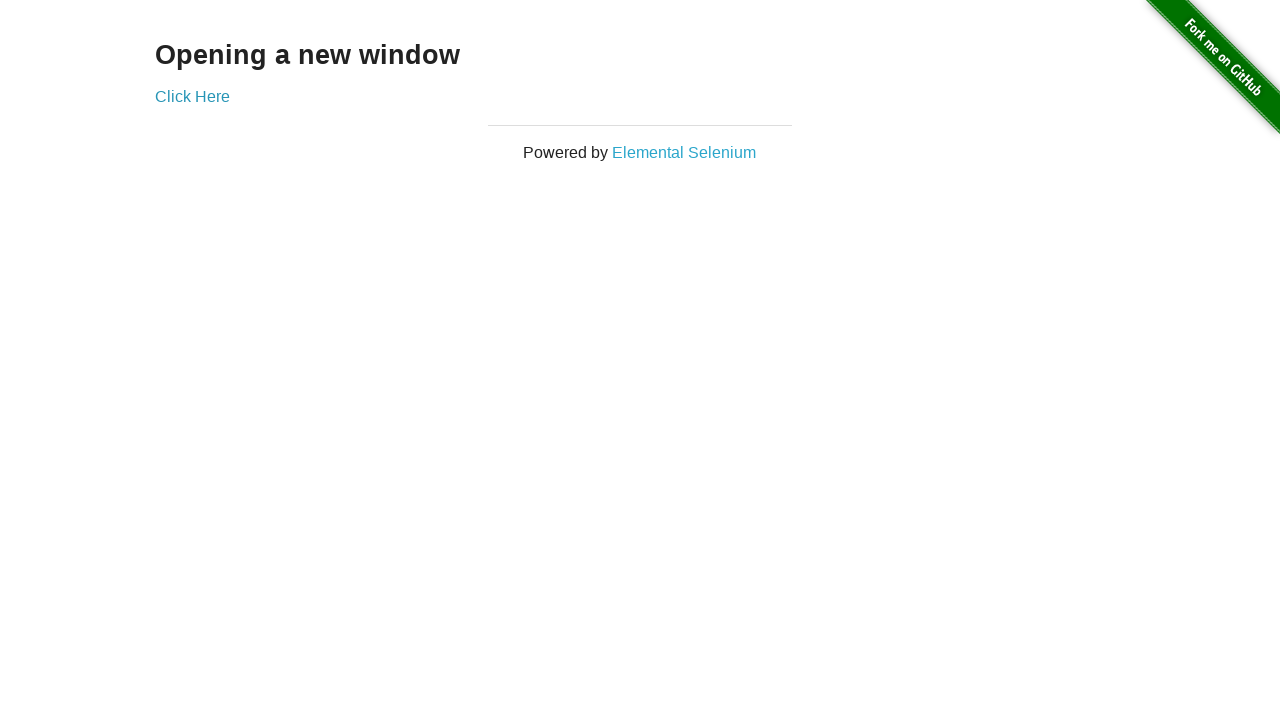

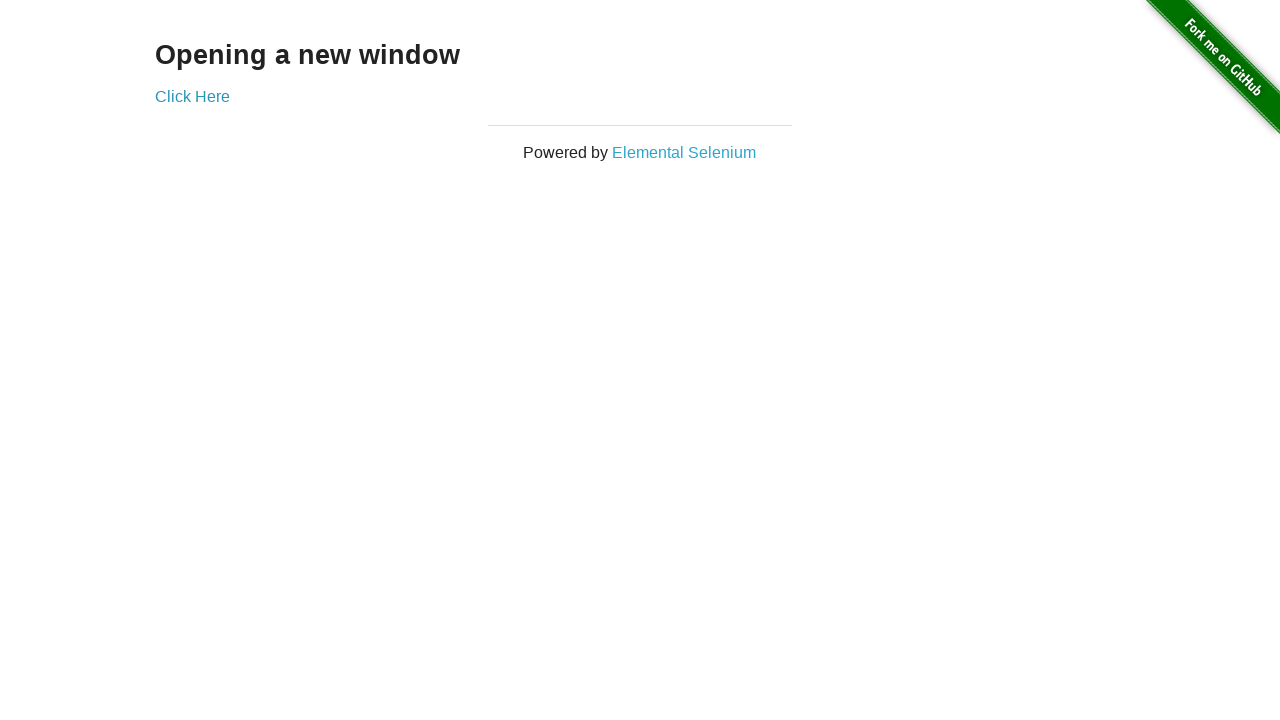